Tests a vegetable shopping website by searching for products containing "ca", verifying product count, adding items to cart including finding and clicking on Cashews, and verifying the logo text displays correctly

Starting URL: https://rahulshettyacademy.com/seleniumPractise/#/

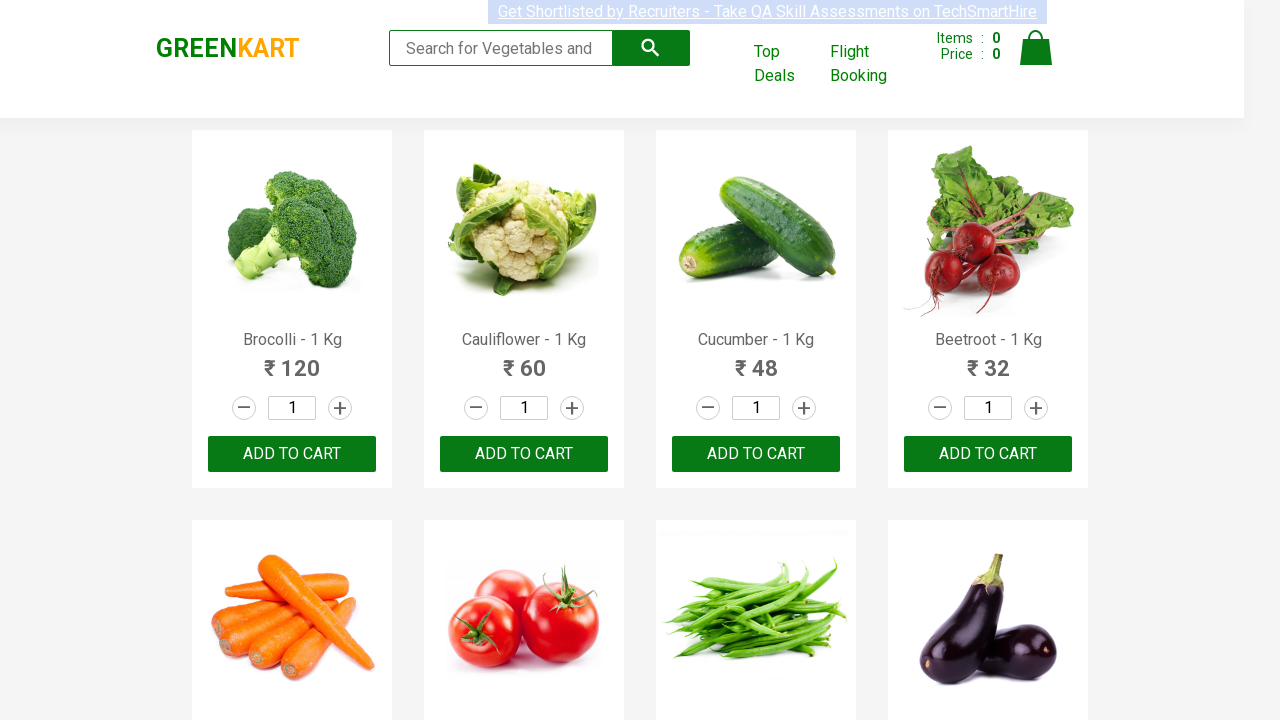

Typed 'ca' in the search box to filter products on .search-keyword
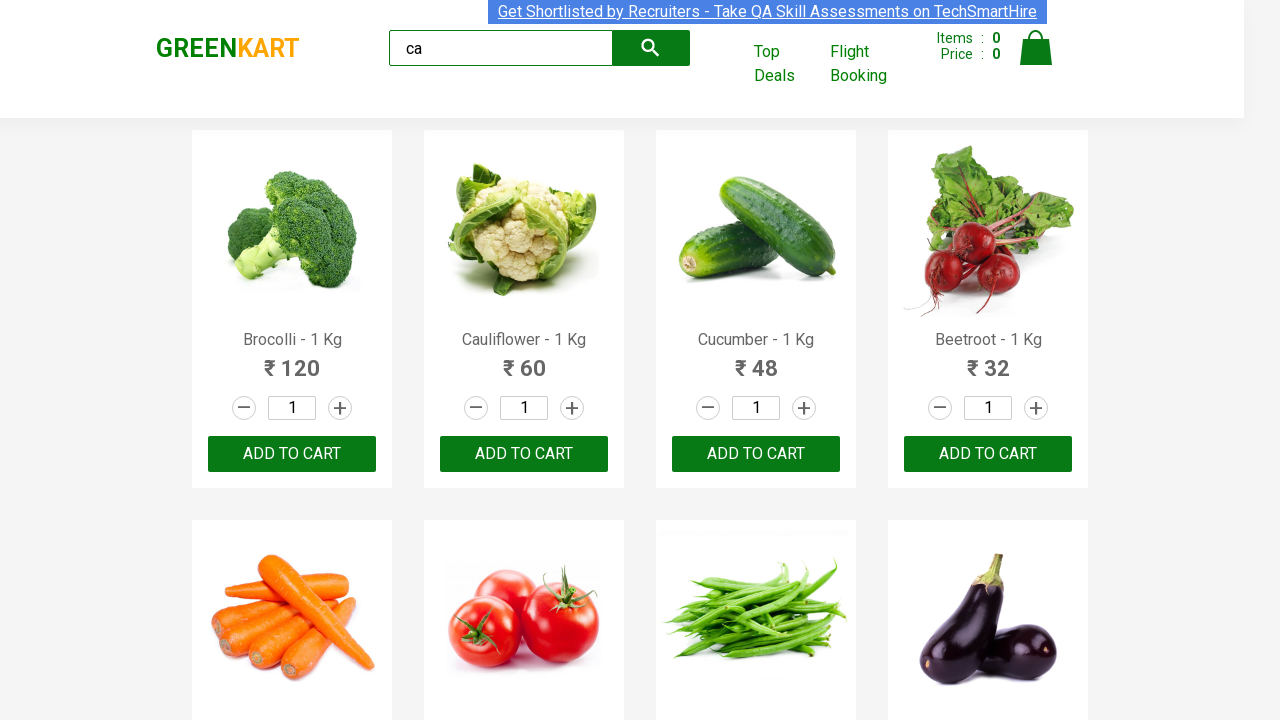

Waited 2500ms for search results to load
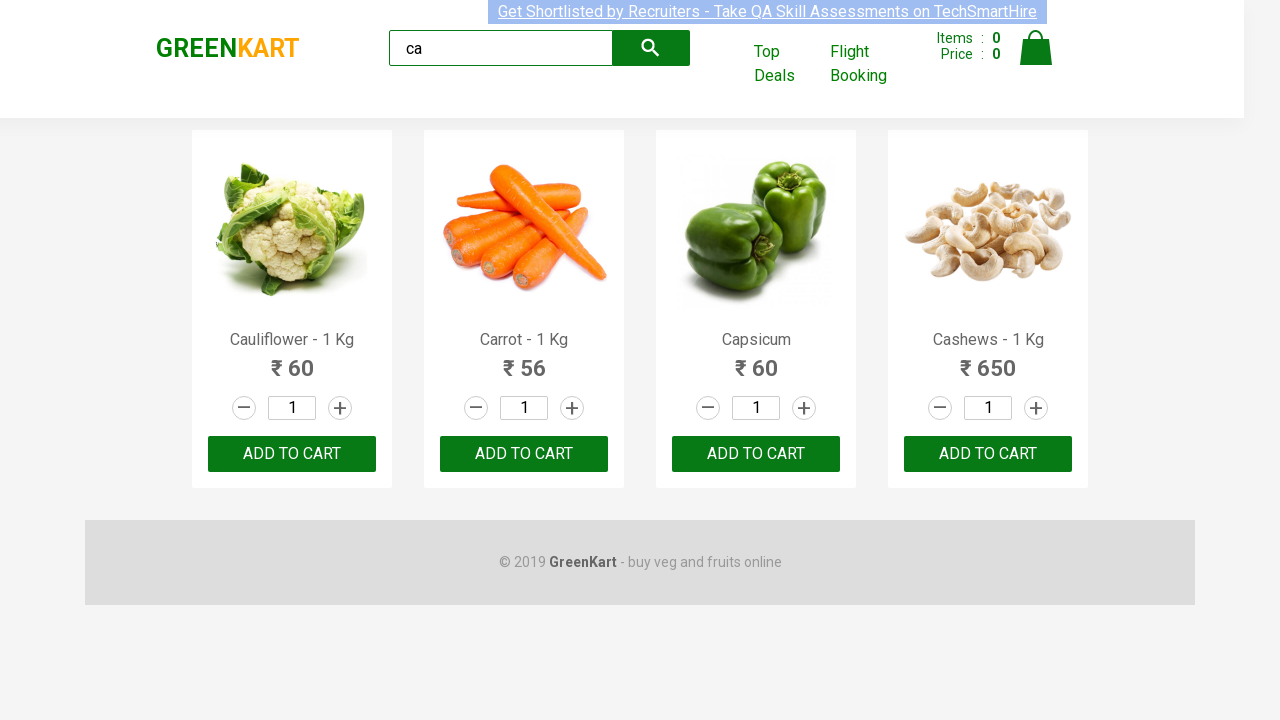

Verified visible products loaded on the page
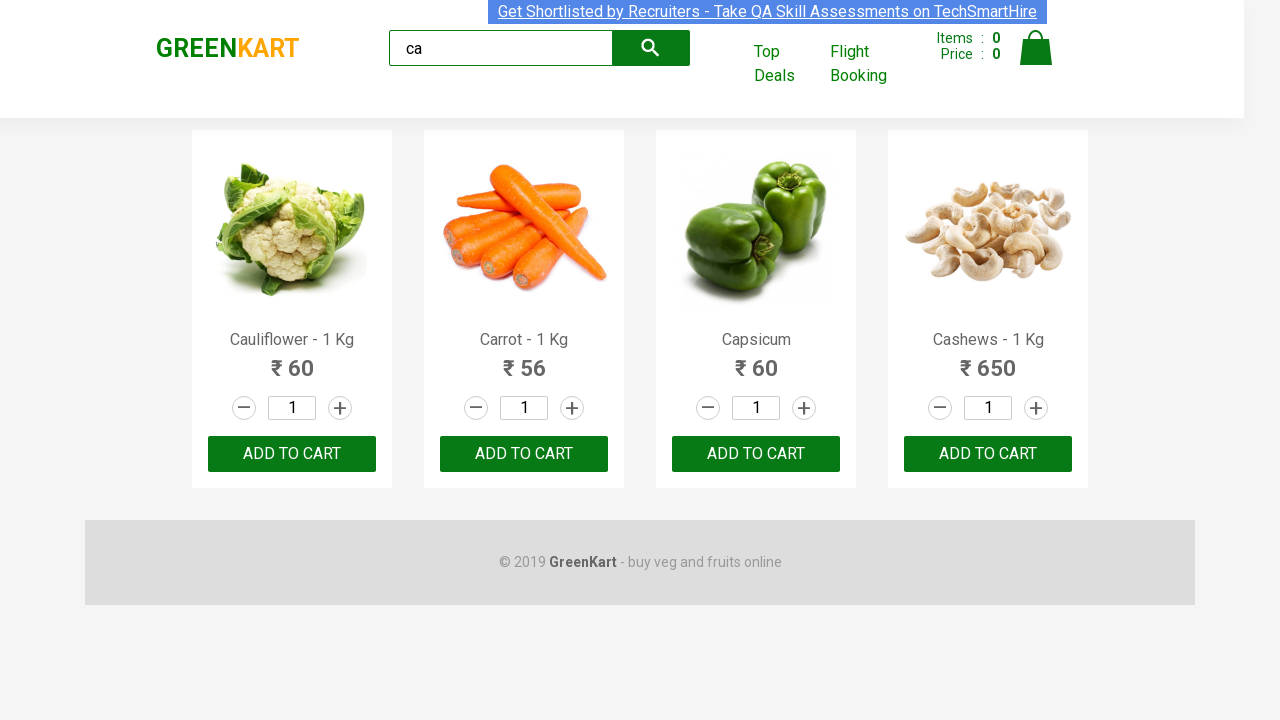

Clicked add to cart button on the 3rd product at (756, 454) on :nth-child(3) > .product-action > button
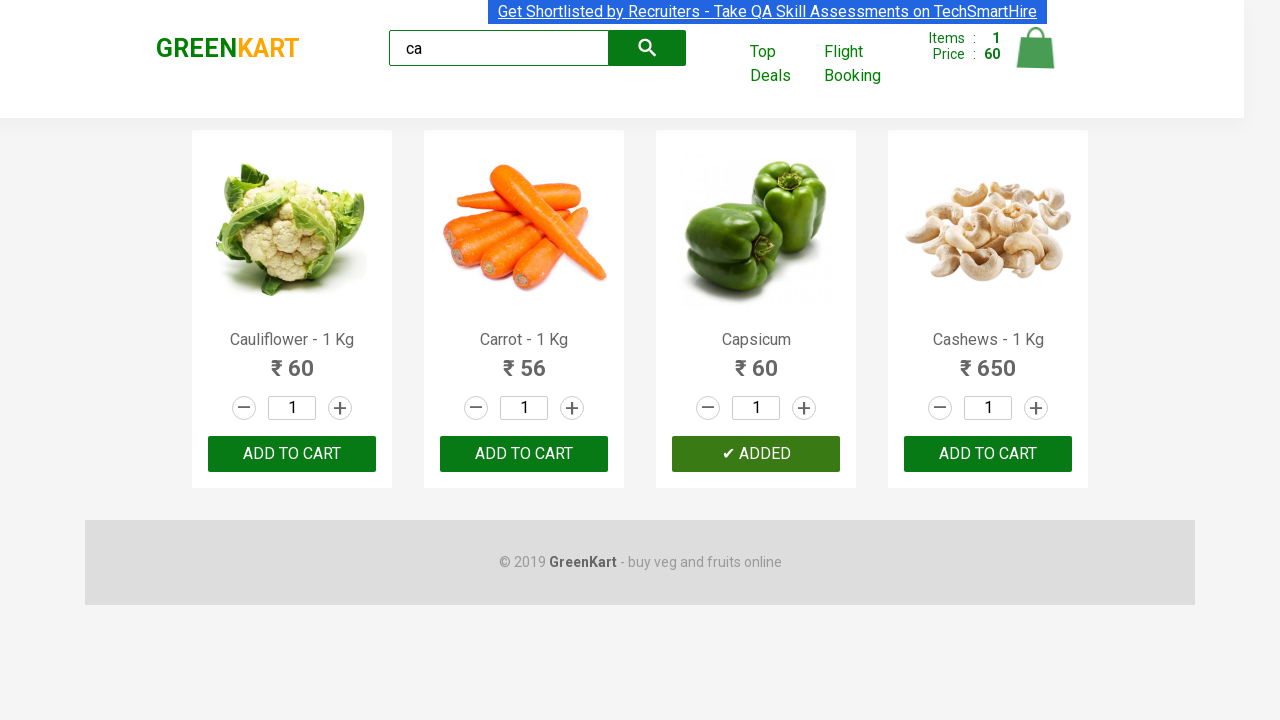

Clicked ADD TO CART button on the 3rd product using nth selector at (756, 454) on .products .product >> nth=2 >> button:has-text('ADD TO CART')
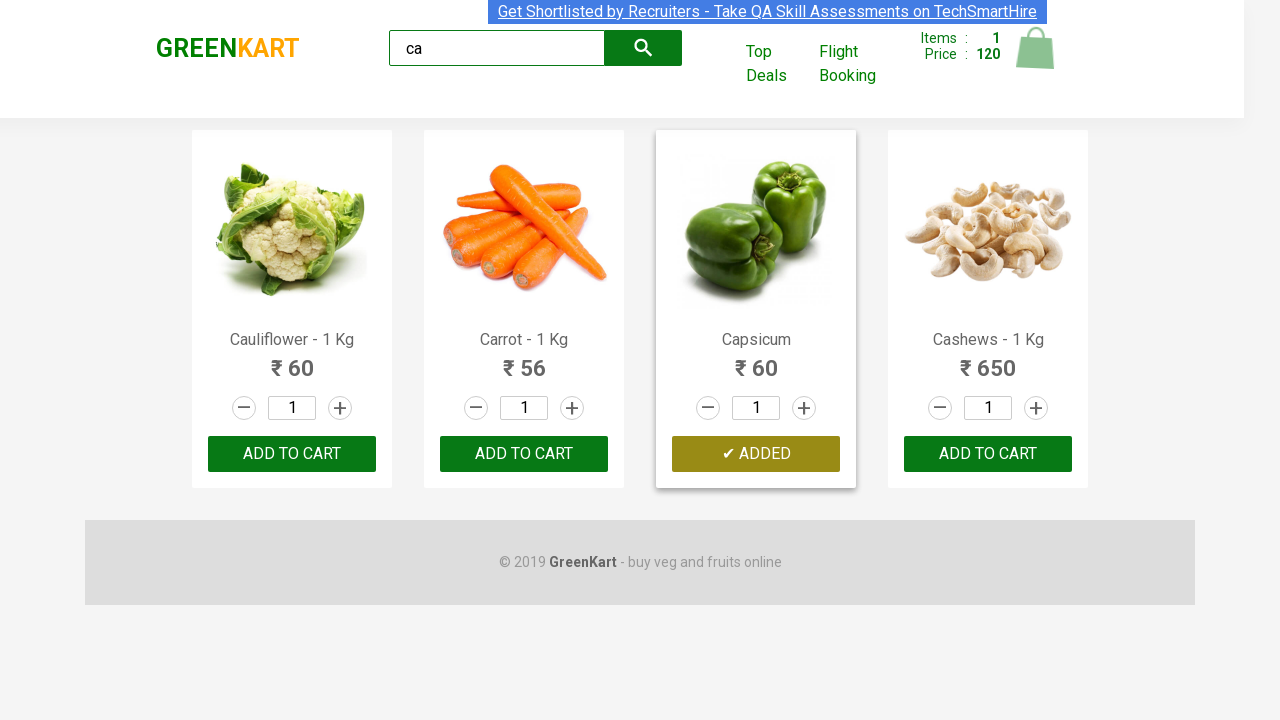

Retrieved count of 4 products to search for Cashews
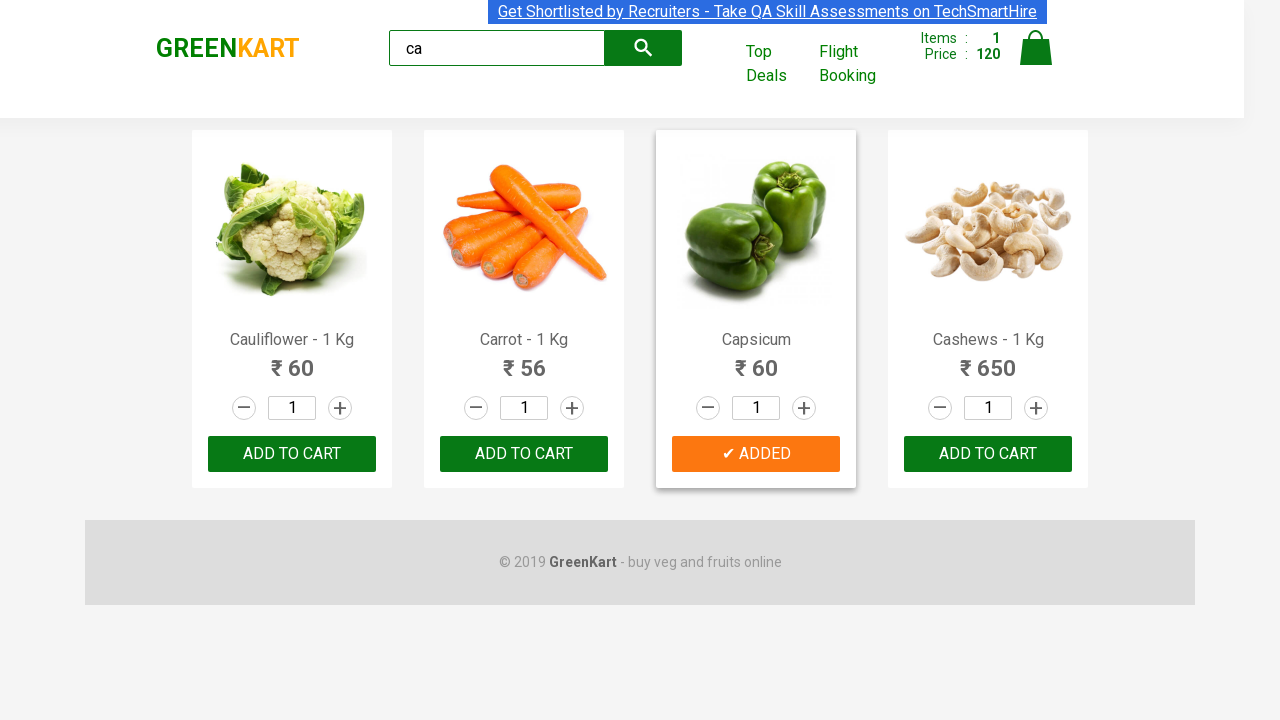

Found Cashews product at index 3 and clicked its add to cart button at (988, 454) on .products .product >> nth=3 >> button
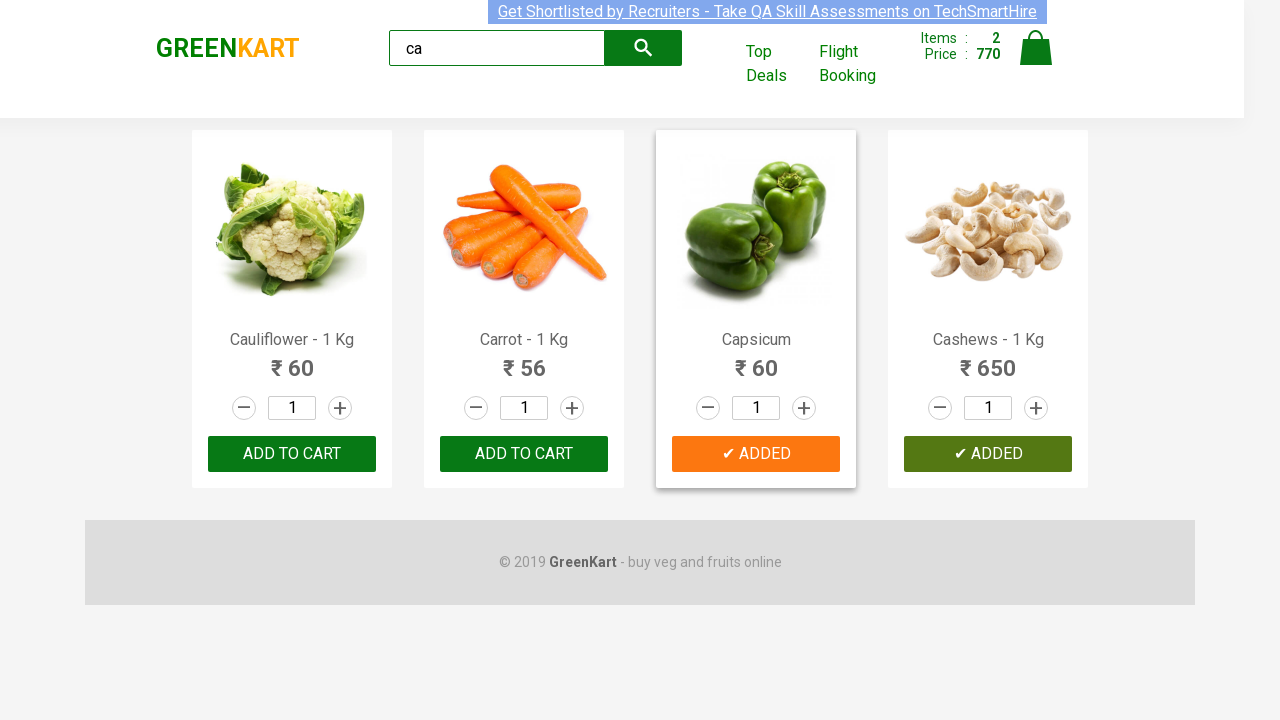

Verified logo text displays 'GREENKART' correctly
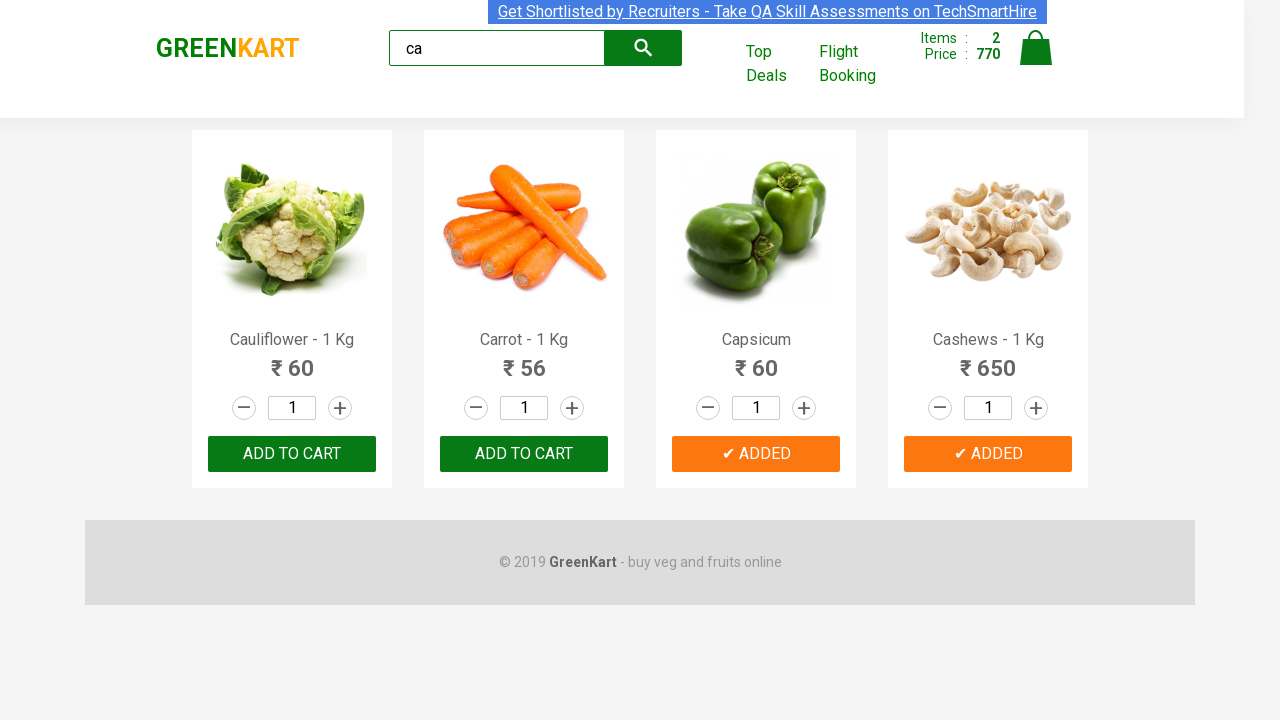

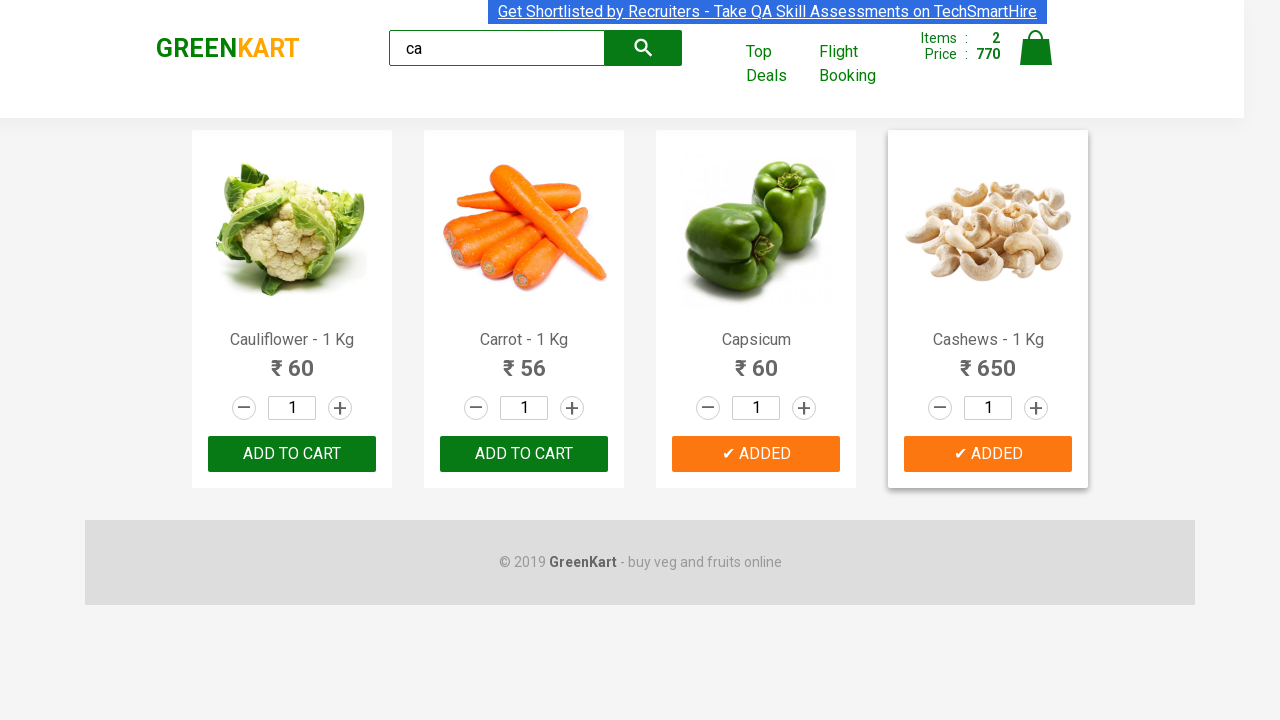